Tests prompt dialog interaction by entering text into a prompt and verifying the output

Starting URL: https://dgotlieb.github.io/Navigation/Navigation.html

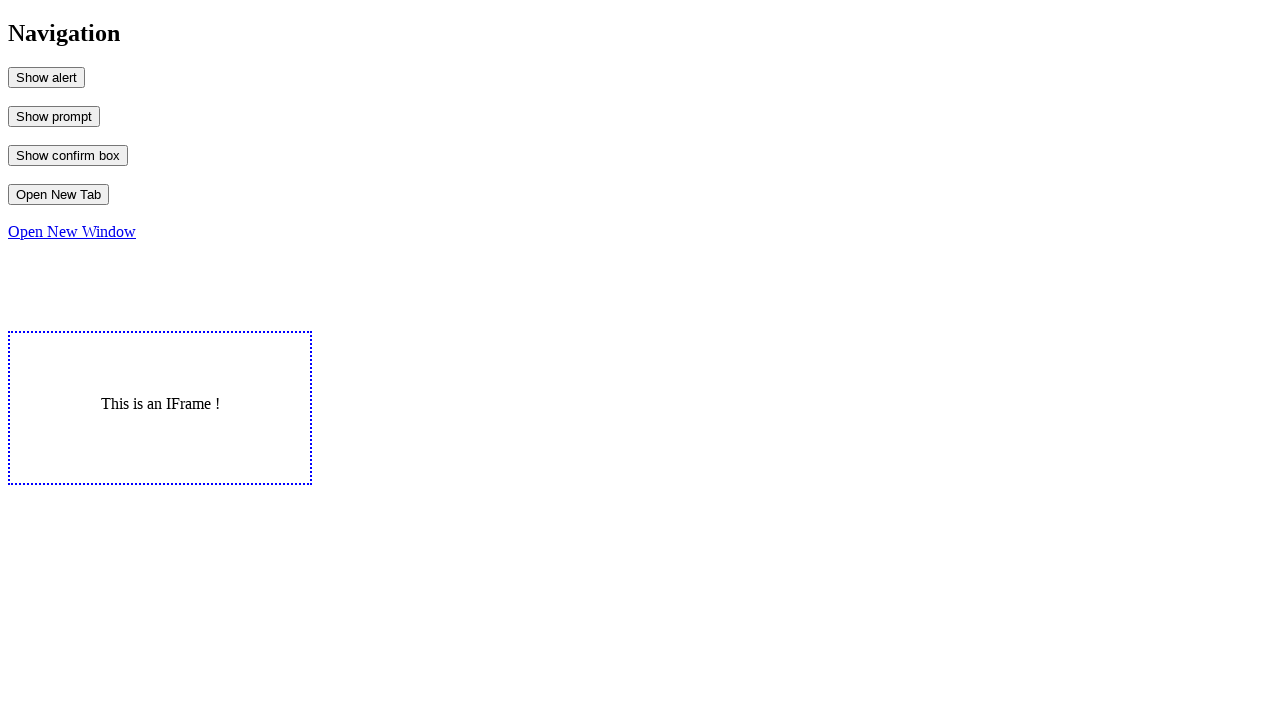

Set up dialog handler to accept prompt with text 'Serzh'
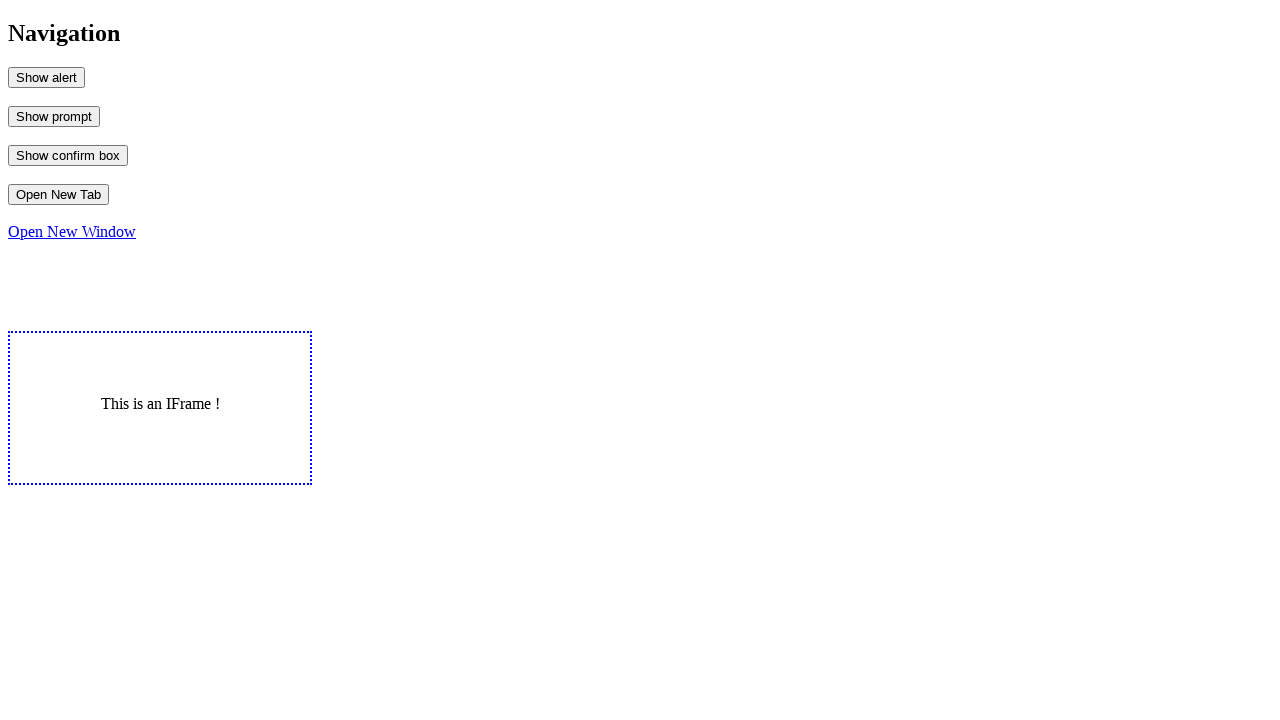

Clicked MyPrompt button to trigger prompt dialog at (54, 116) on #MyPrompt
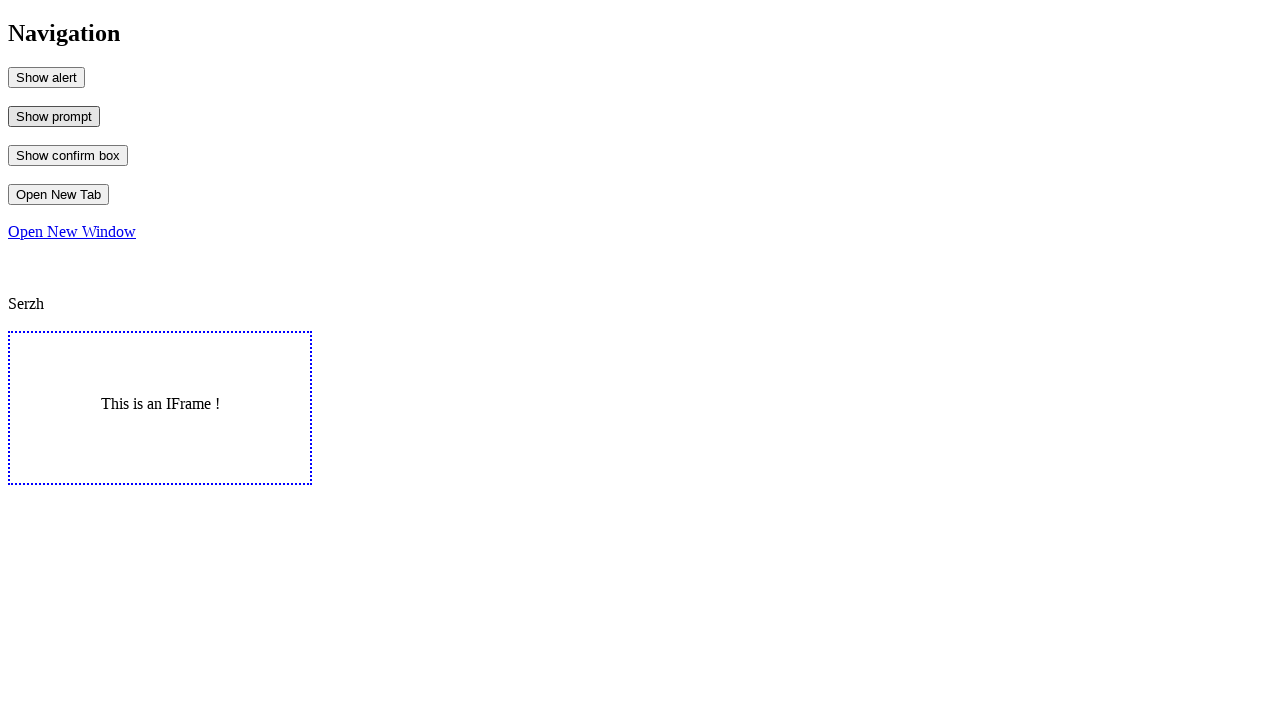

Retrieved output text from #output element
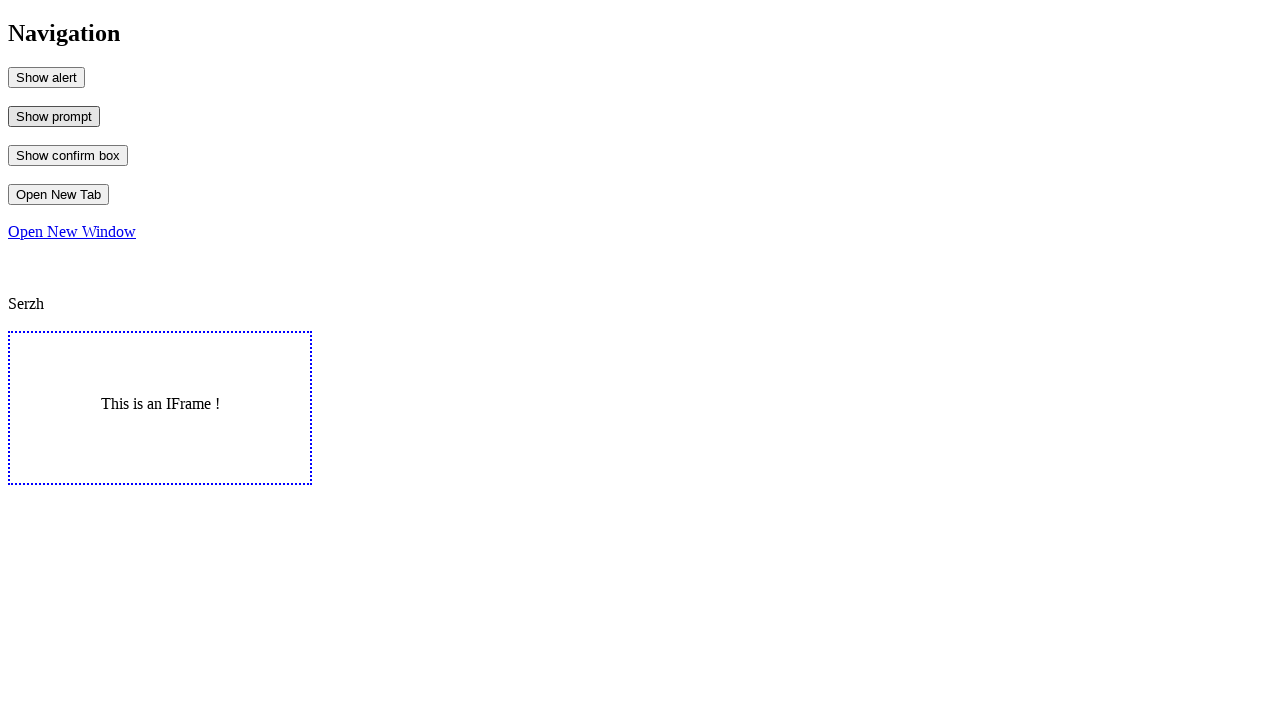

Verified output text matches expected value 'Serzh'
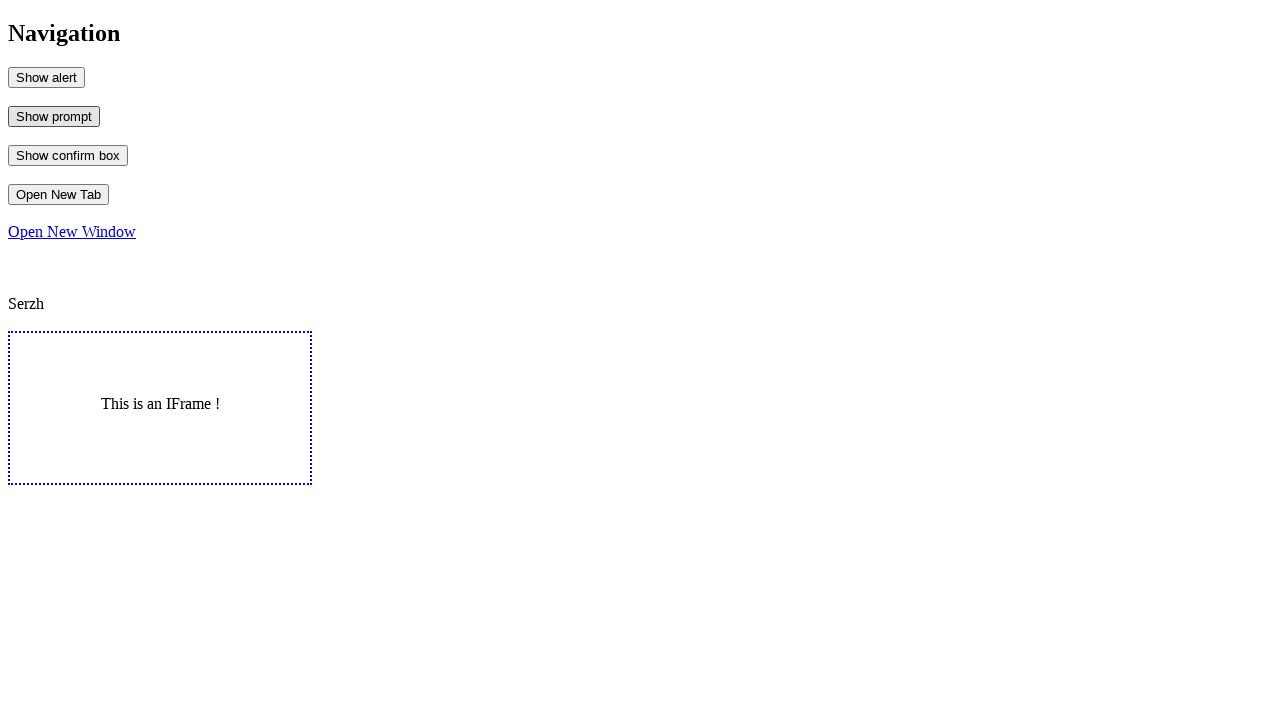

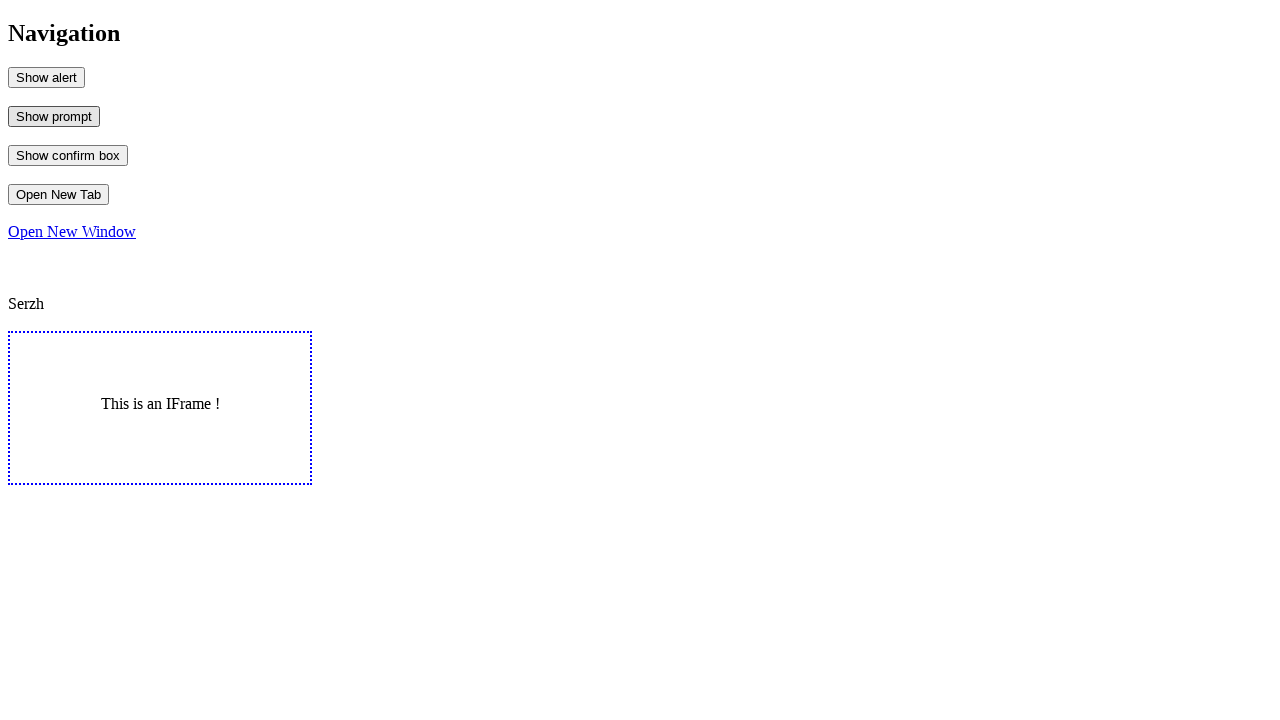